Tests multi-select dropdown functionality by selecting and deselecting various options using different methods

Starting URL: https://omayo.blogspot.com/

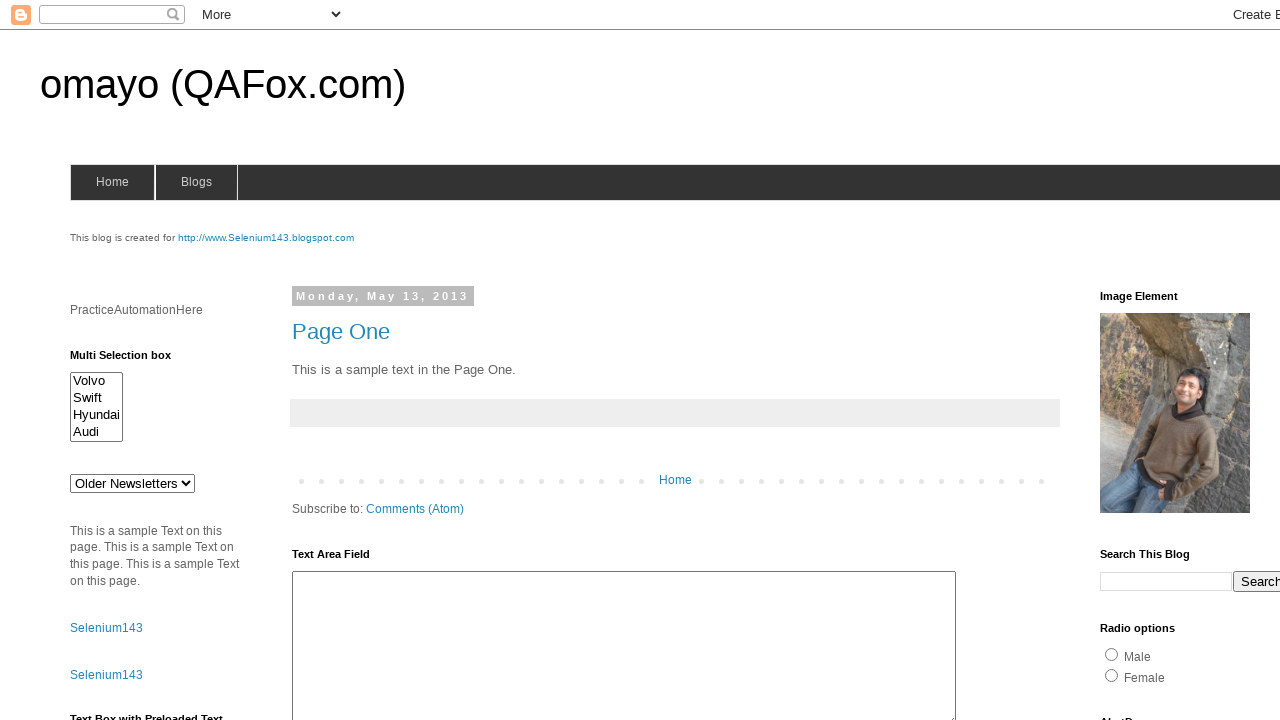

Located multi-select dropdown element with id 'multiselect1'
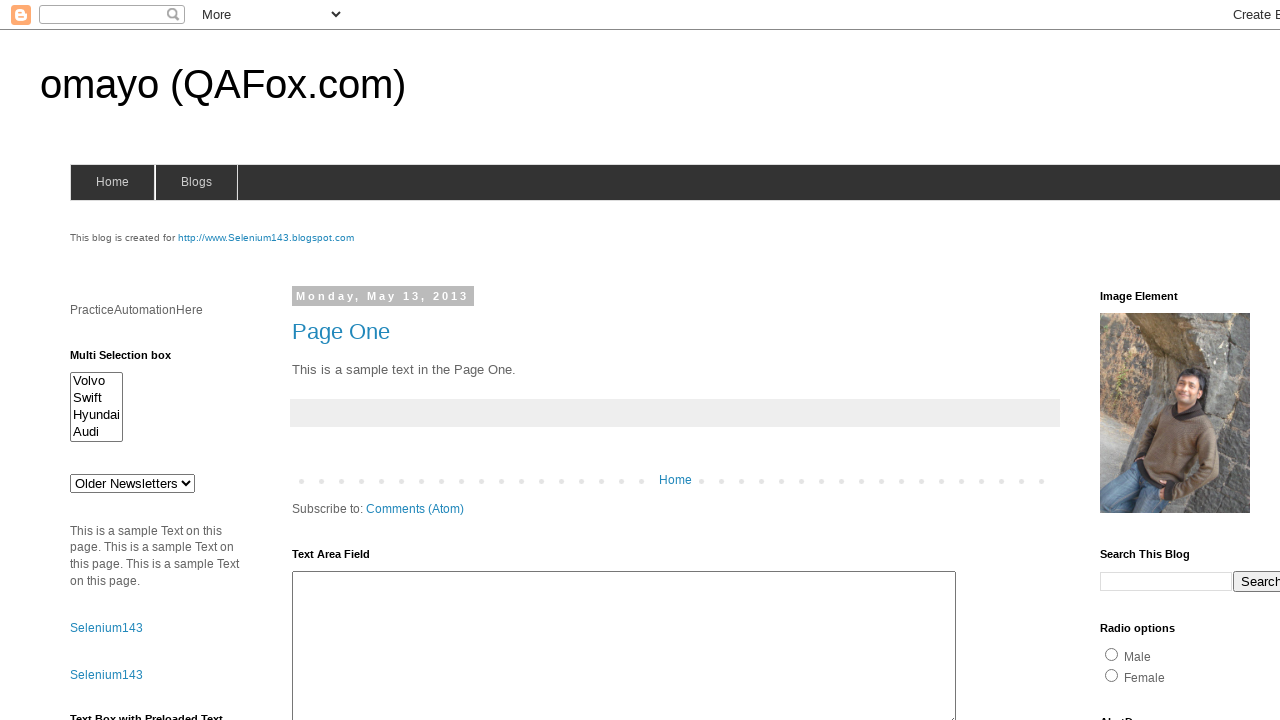

Selected option at index 3 (4th option) from multi-select dropdown on select#multiselect1
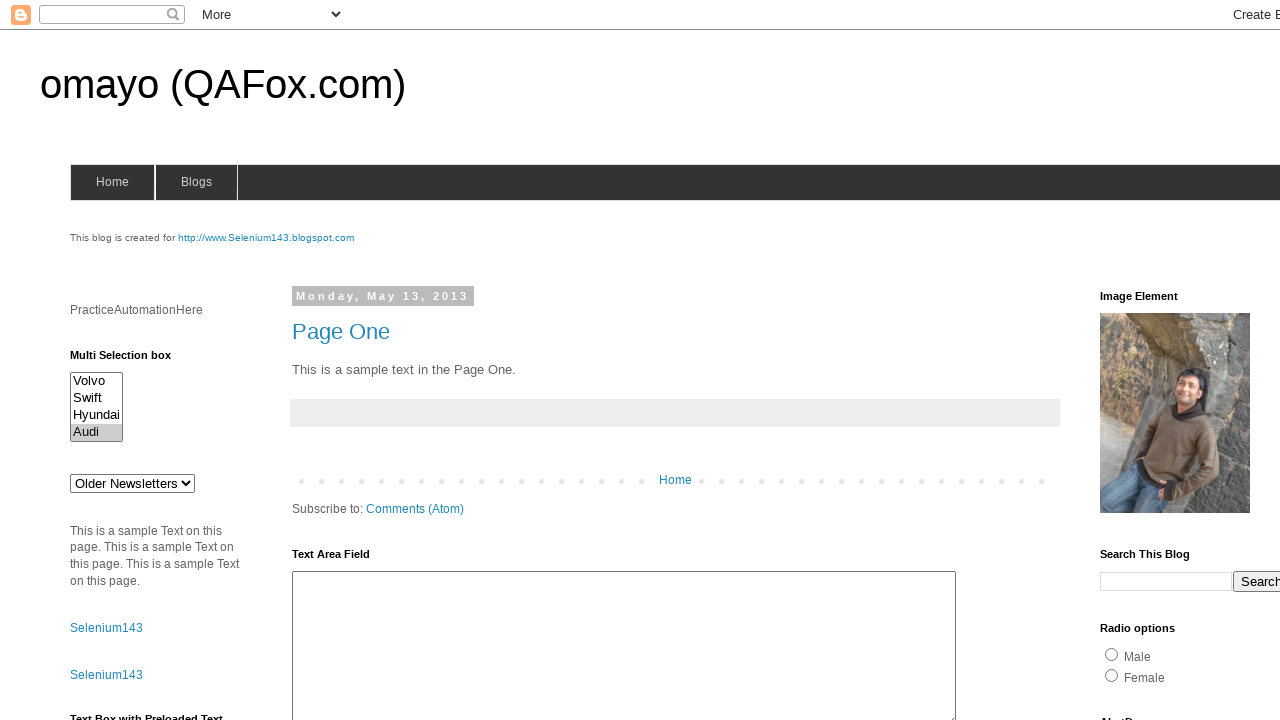

Waited 2000ms for UI update
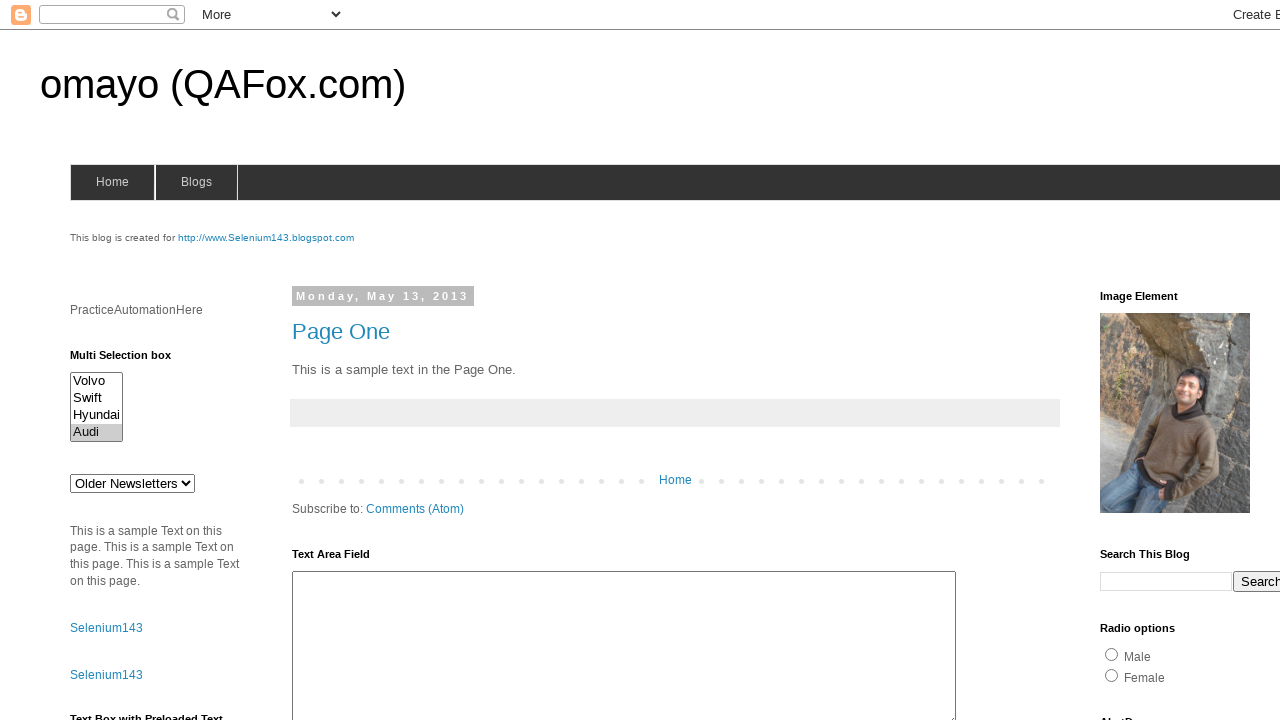

Deselected 'Hyundai' option by visible text
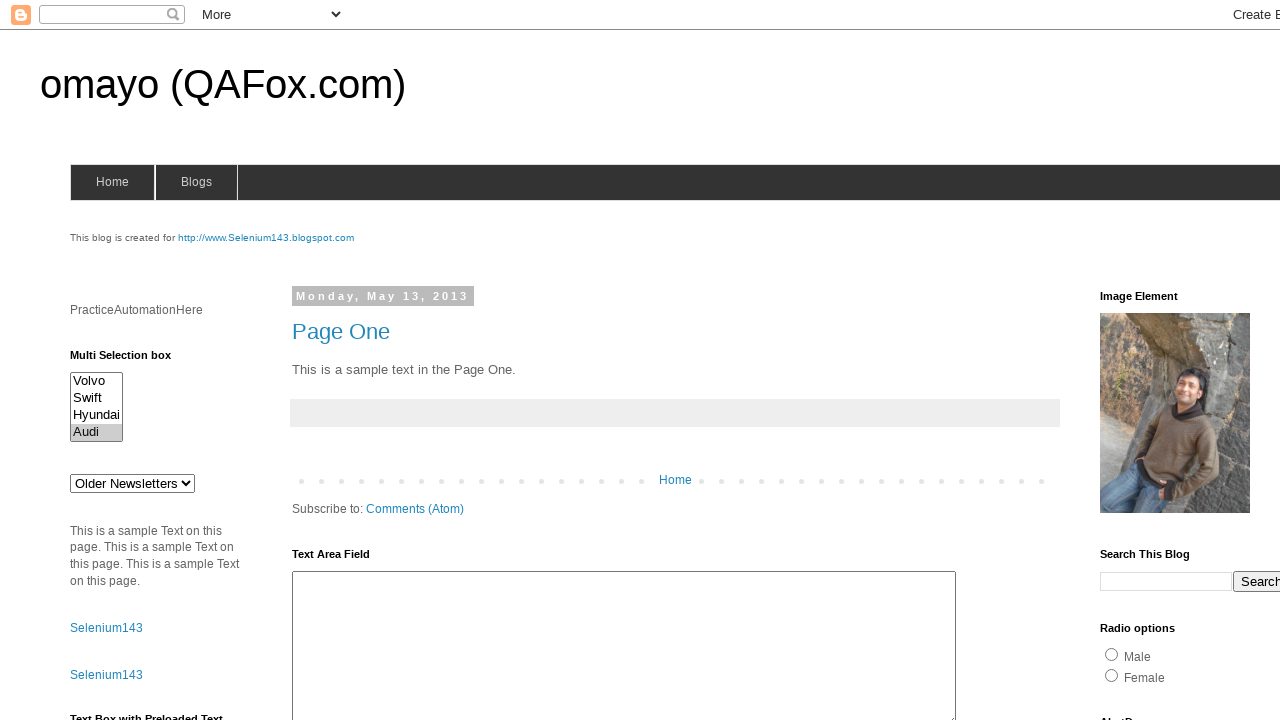

Waited 2000ms for UI update
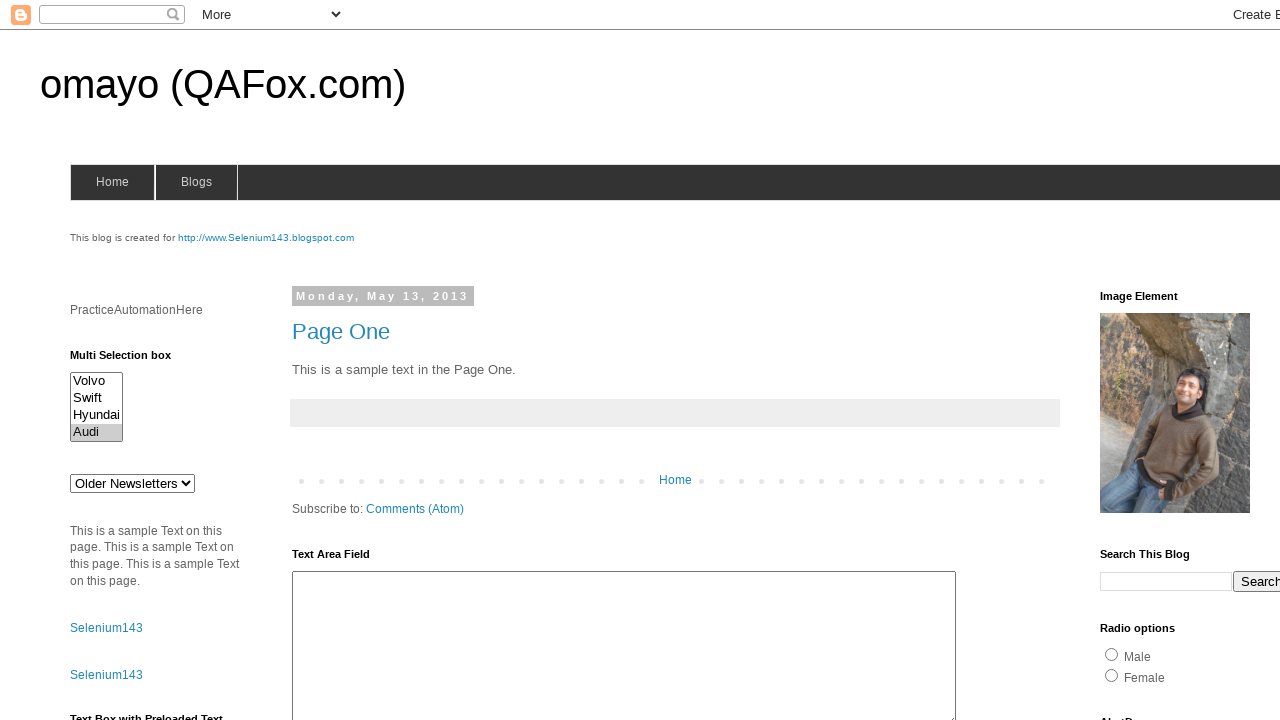

Selected 'Swift' option by visible text on select#multiselect1
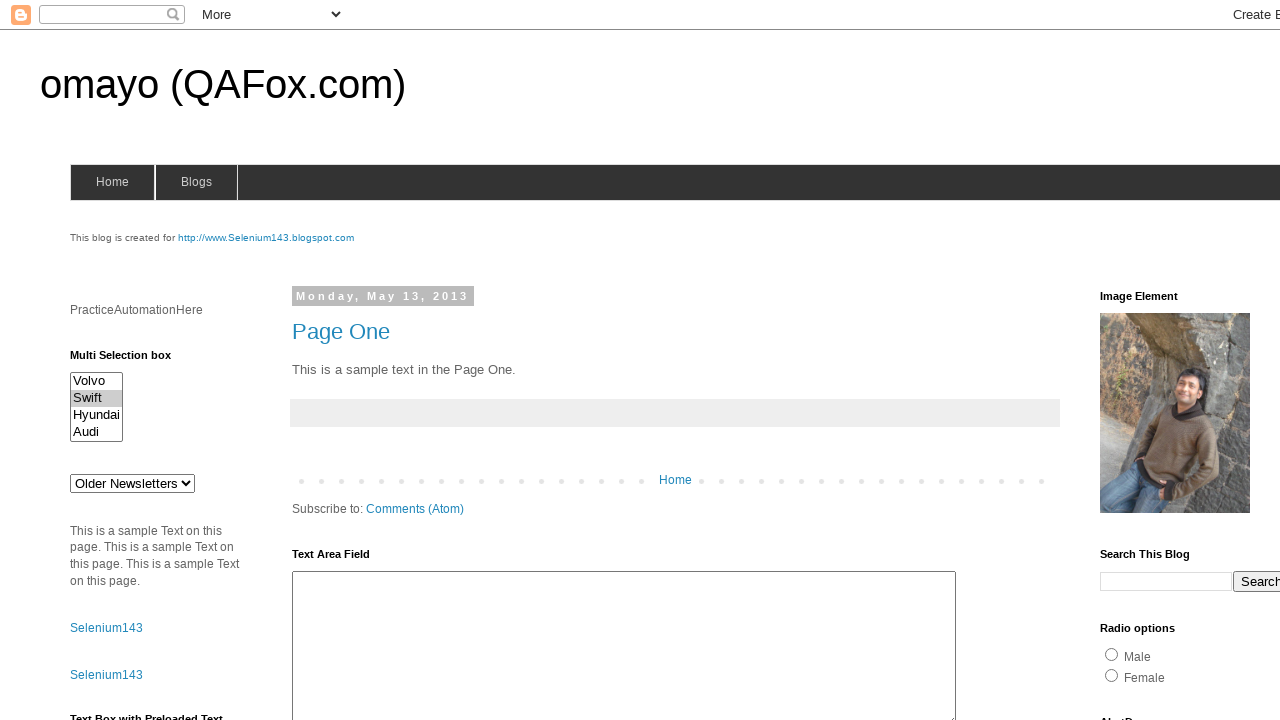

Waited 2000ms for UI update
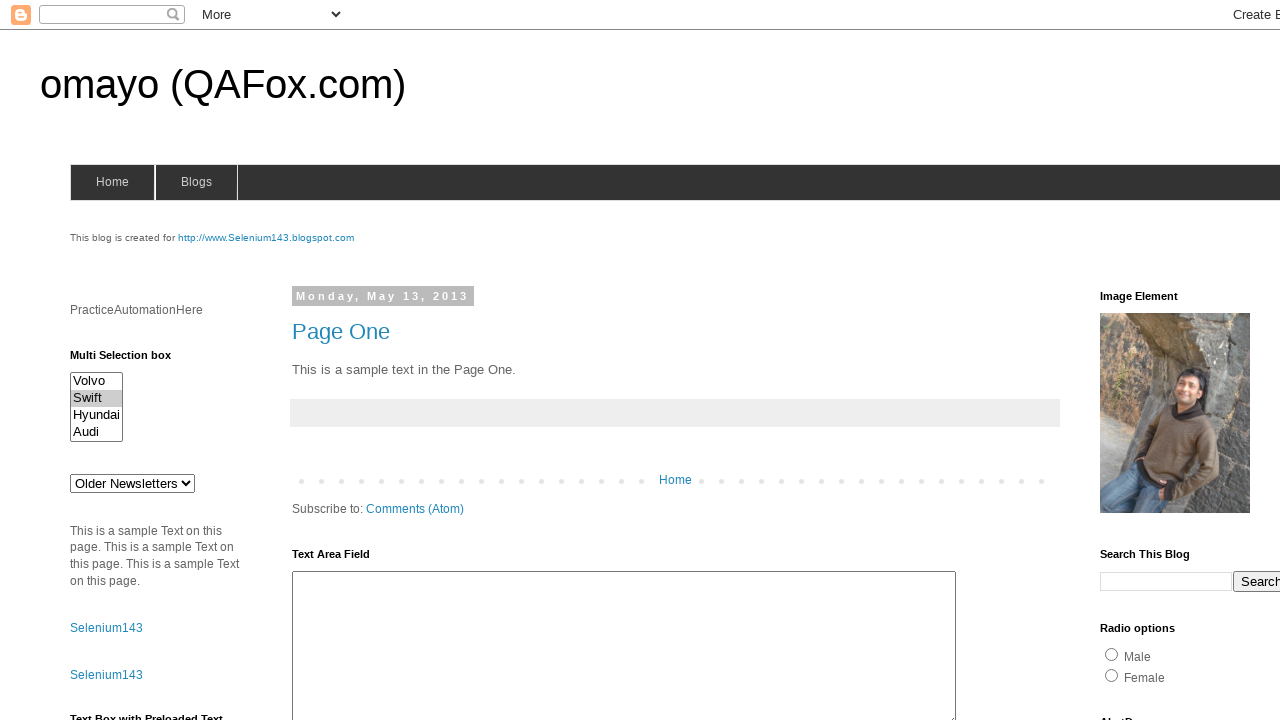

Deselected option with value 'audix'
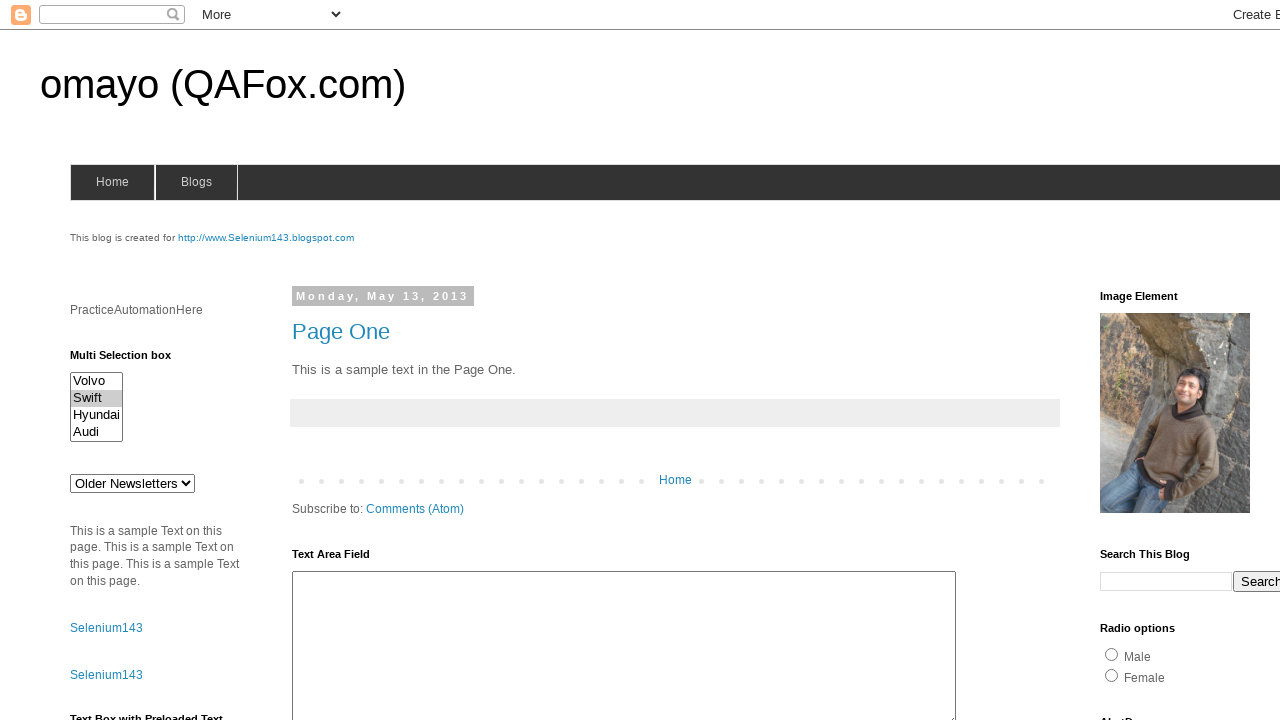

Deselected option at index 2 (3rd option)
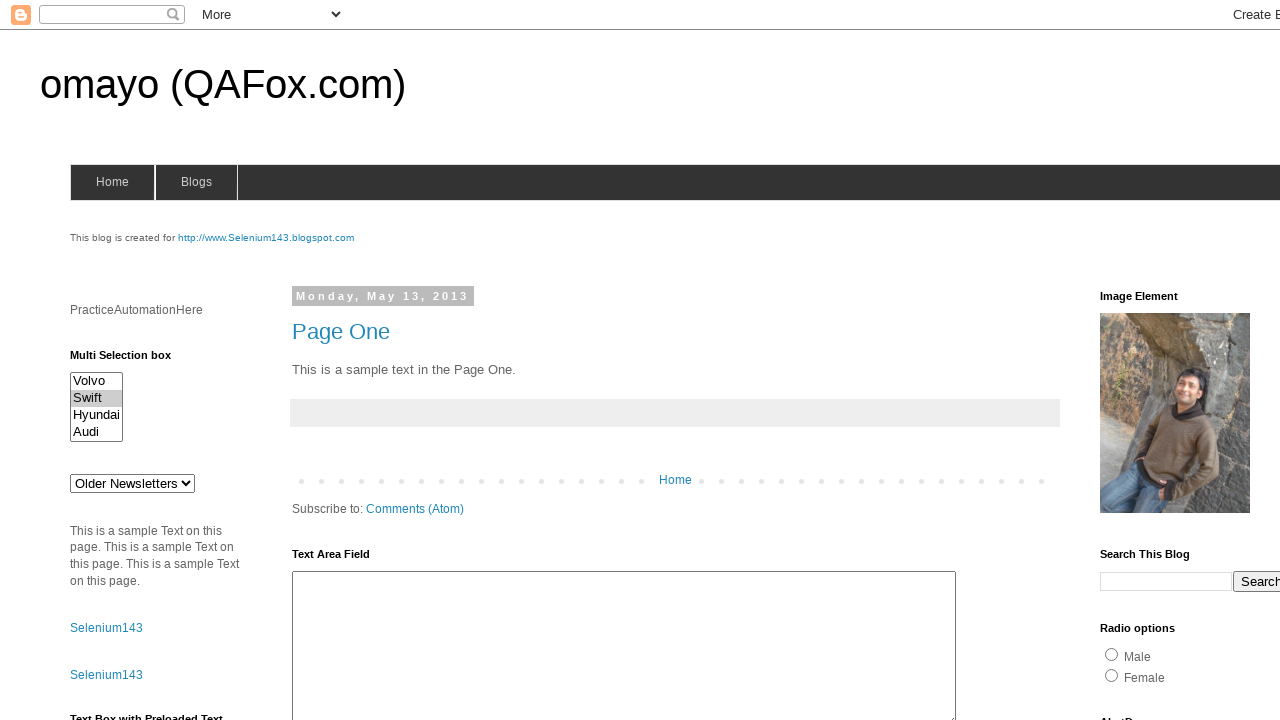

Waited 2000ms for UI update
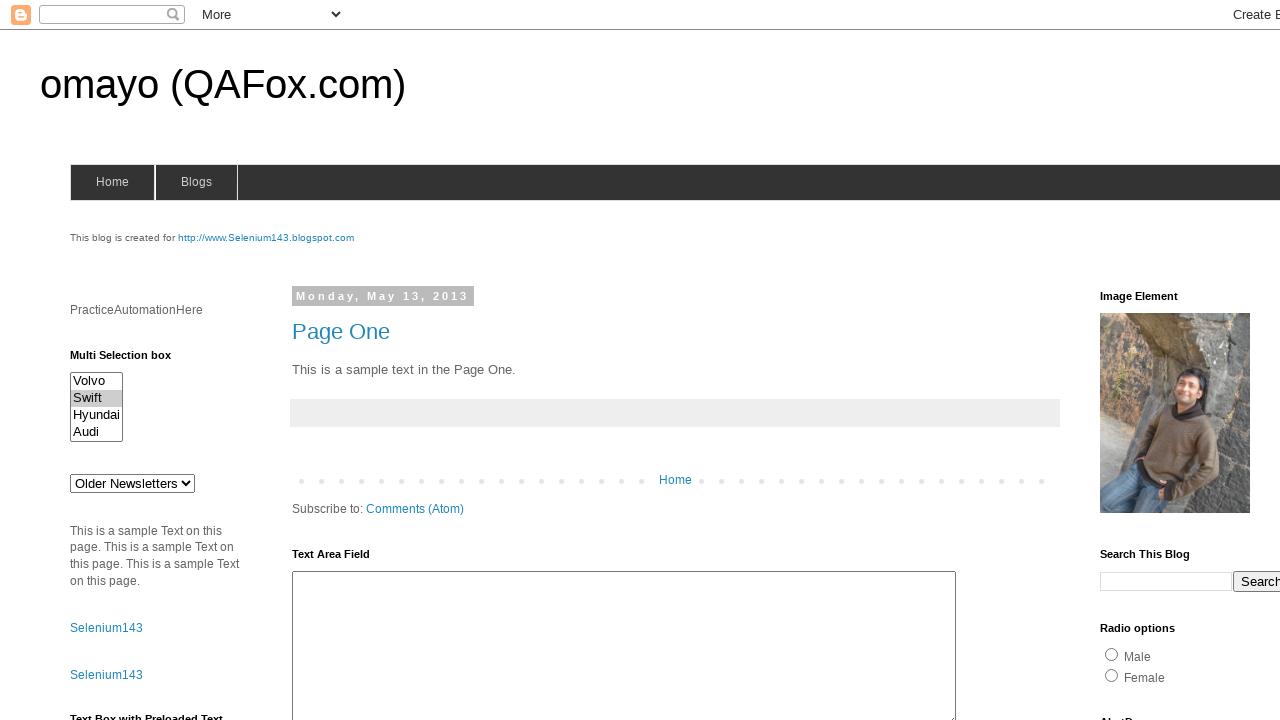

Deselected option with value 'volvox'
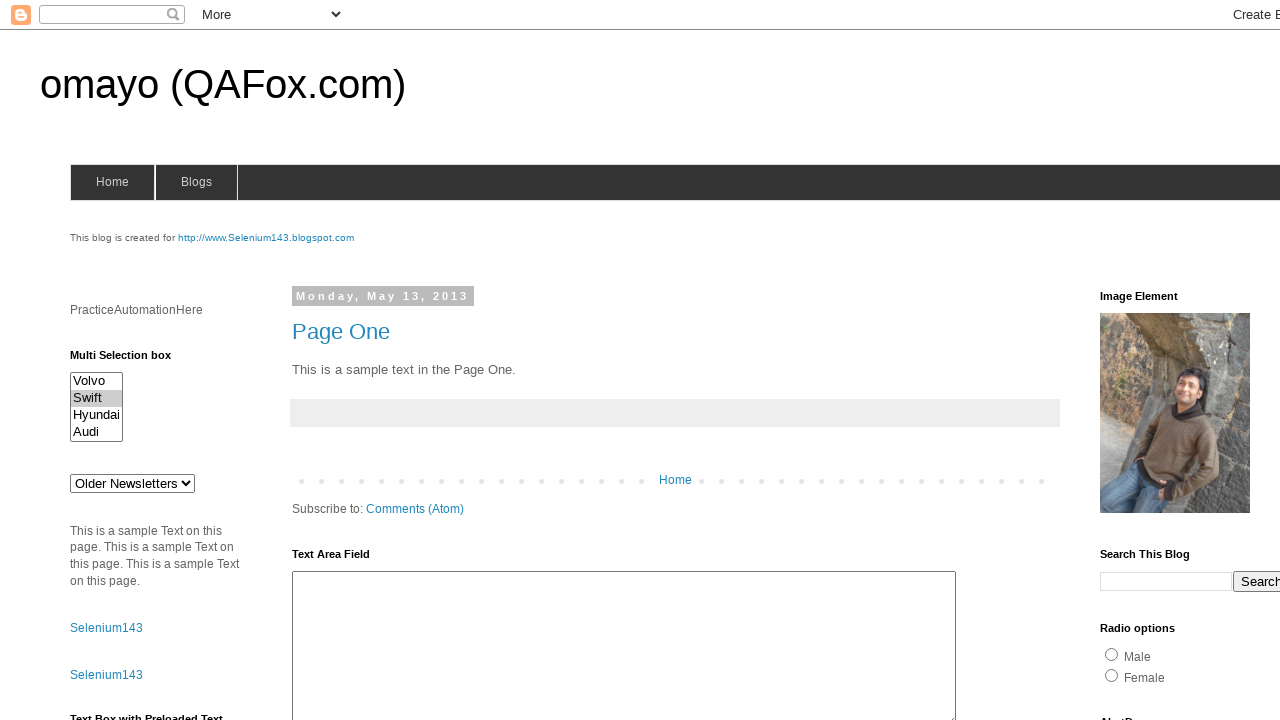

Waited 2000ms for UI update
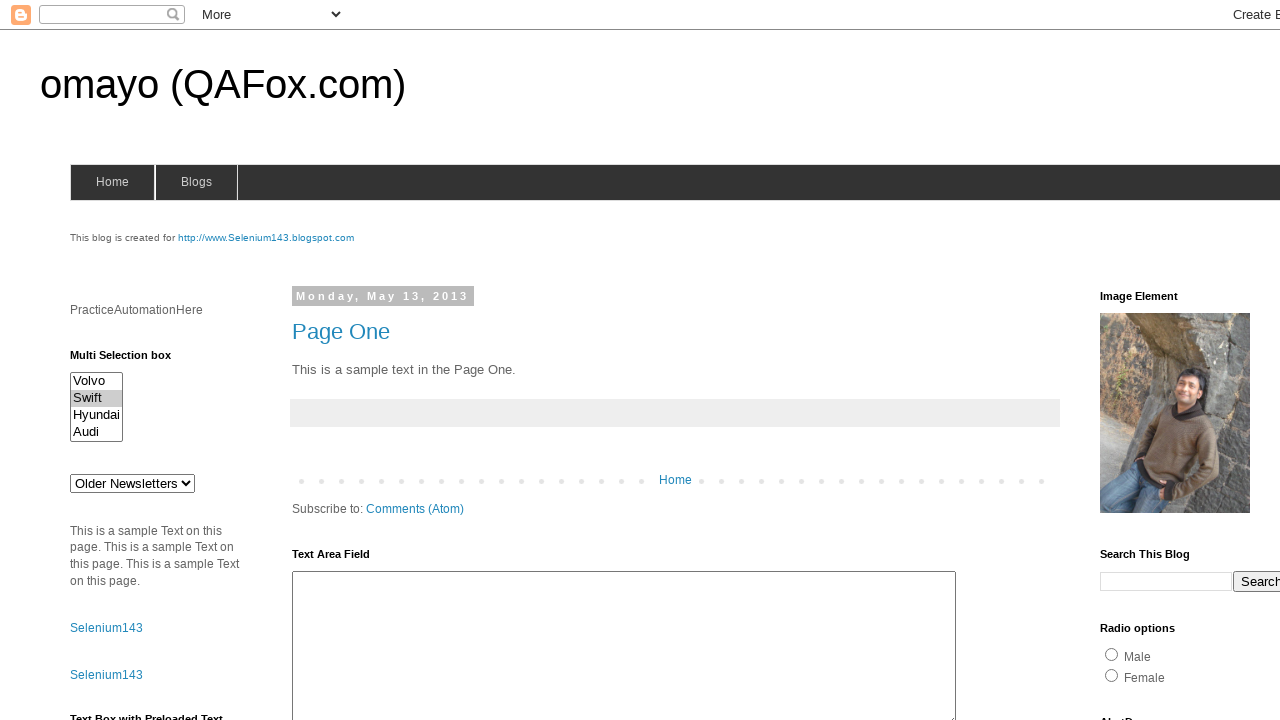

Deselected 'Hyundai' option again by visible text
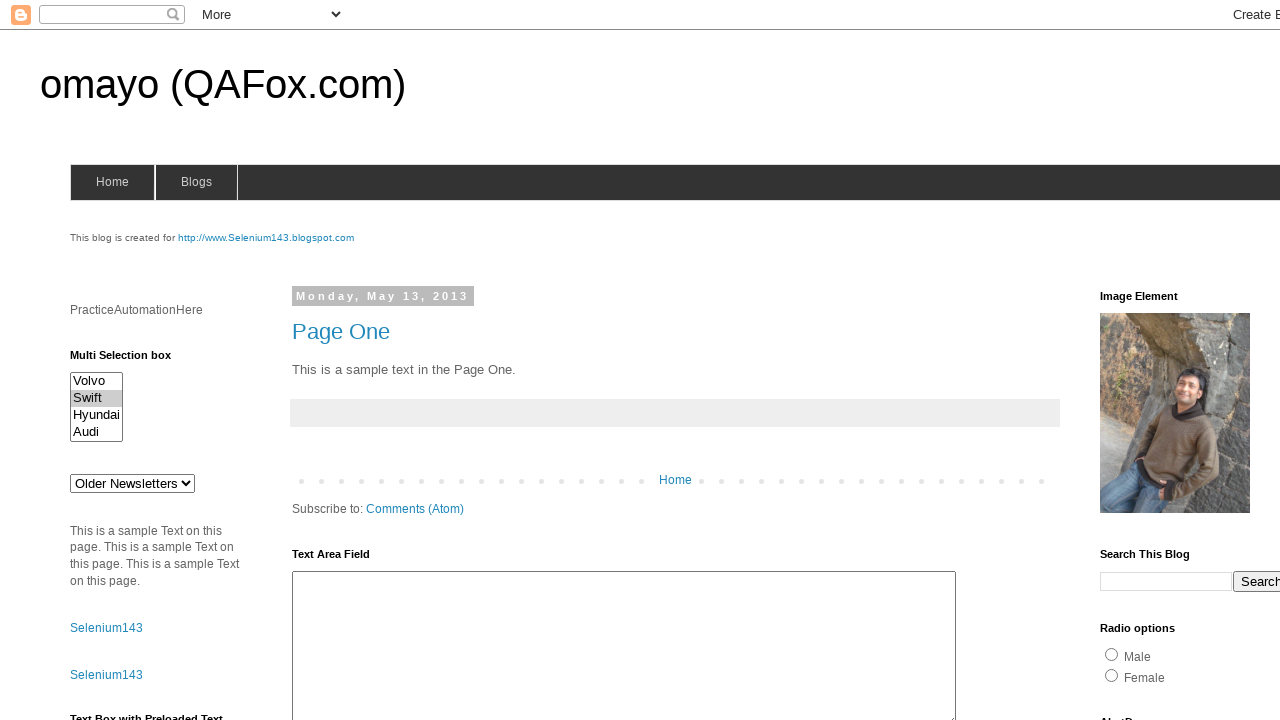

Waited 2000ms for UI update
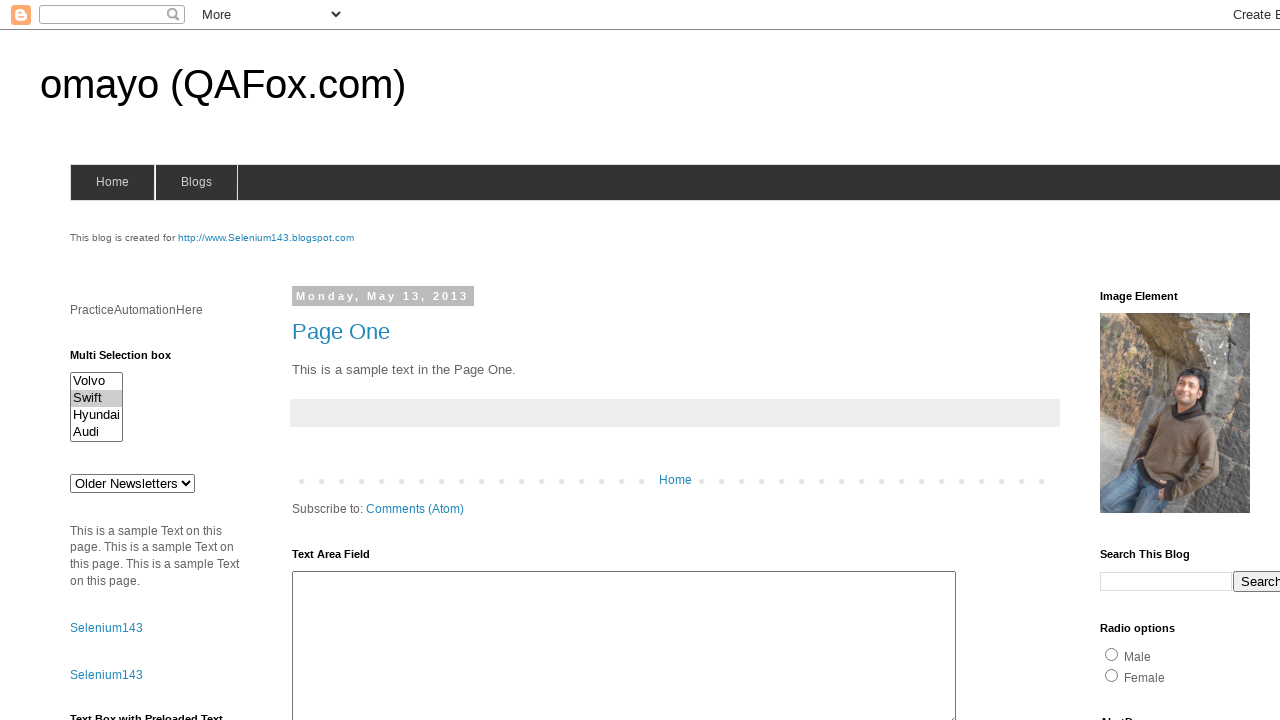

Deselected all options containing 'Volv' in visible text
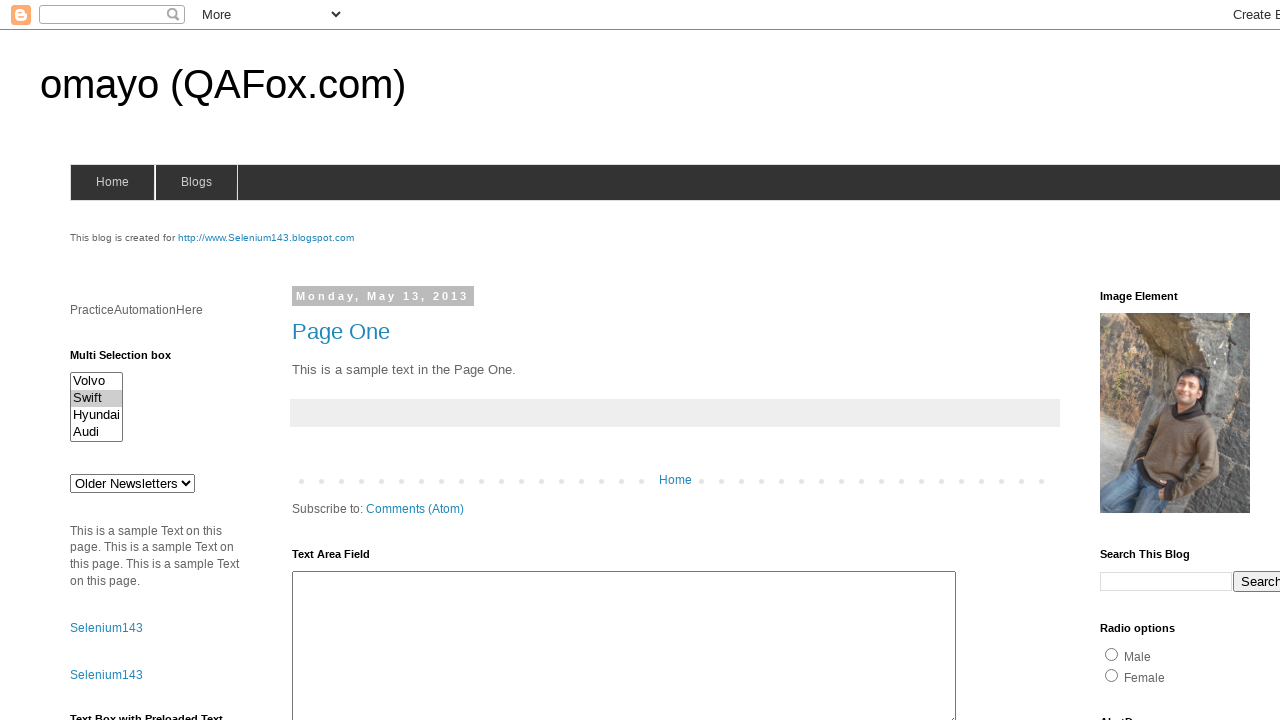

Waited 2000ms for UI update
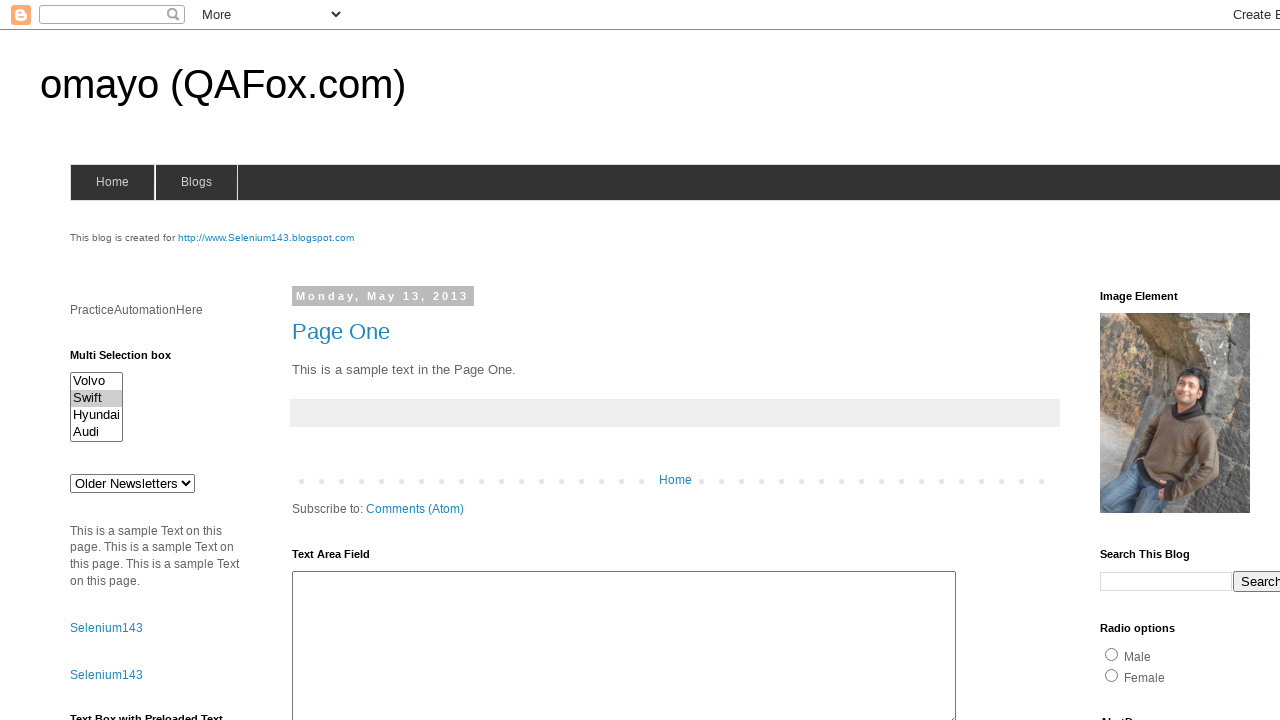

Deselected all options in multi-select dropdown
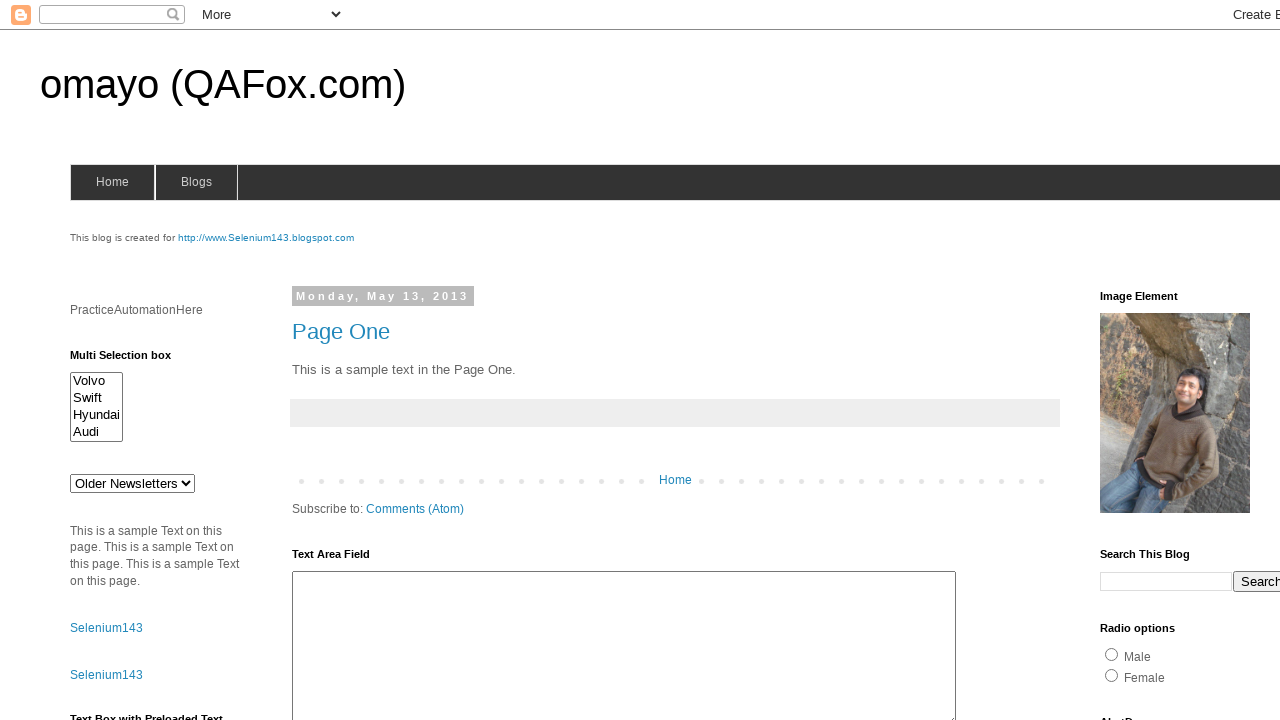

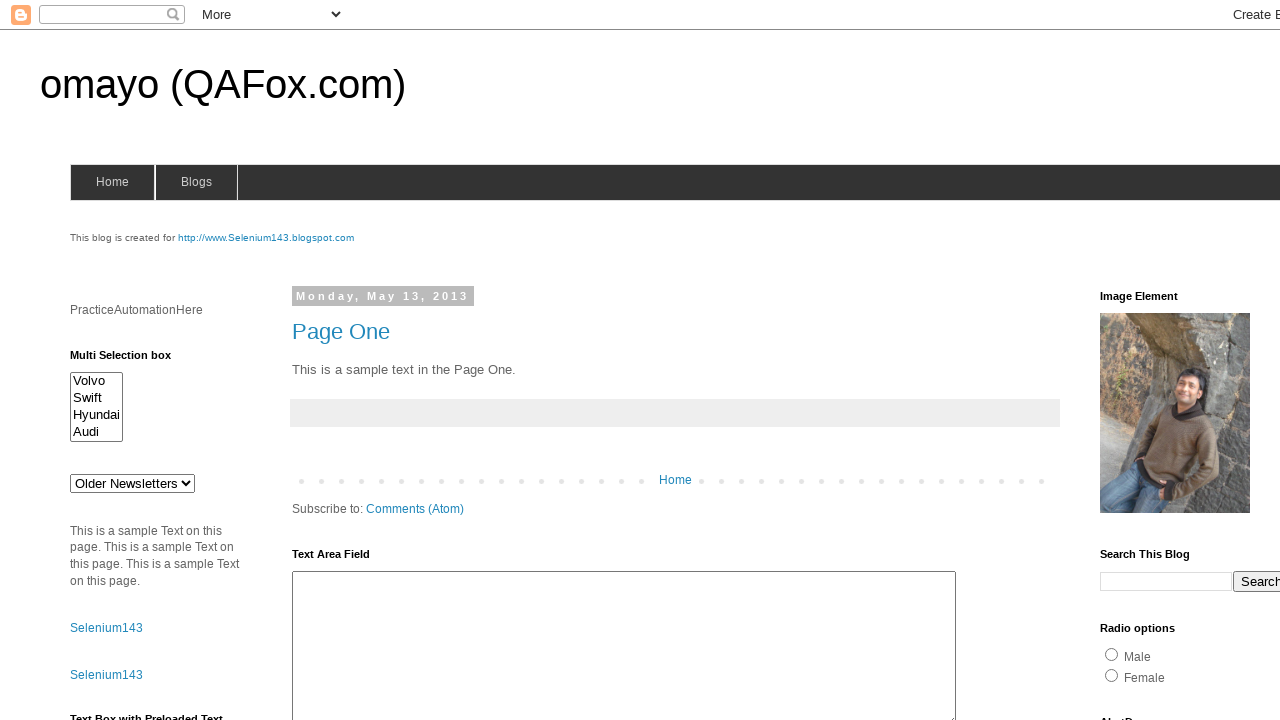